Navigates to Test Otomasyonu website and verifies that the page title contains the expected text

Starting URL: https://www.testotomasyonu.com

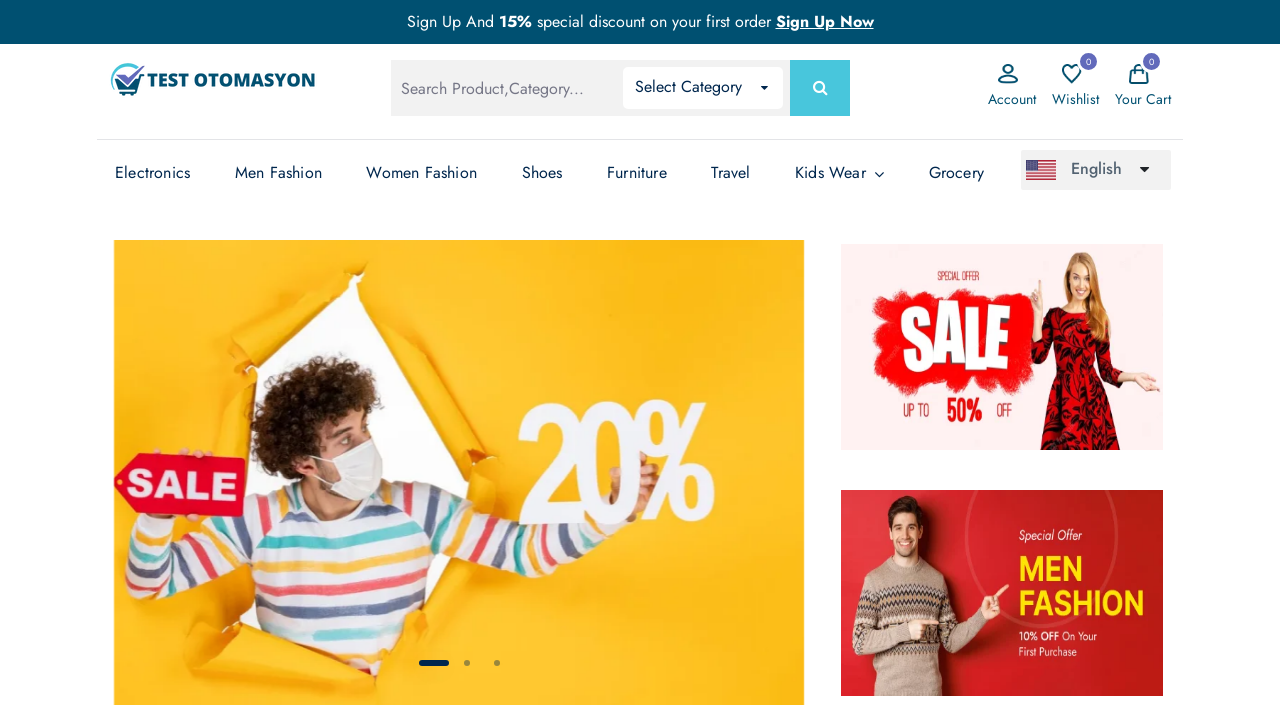

Retrieved page title
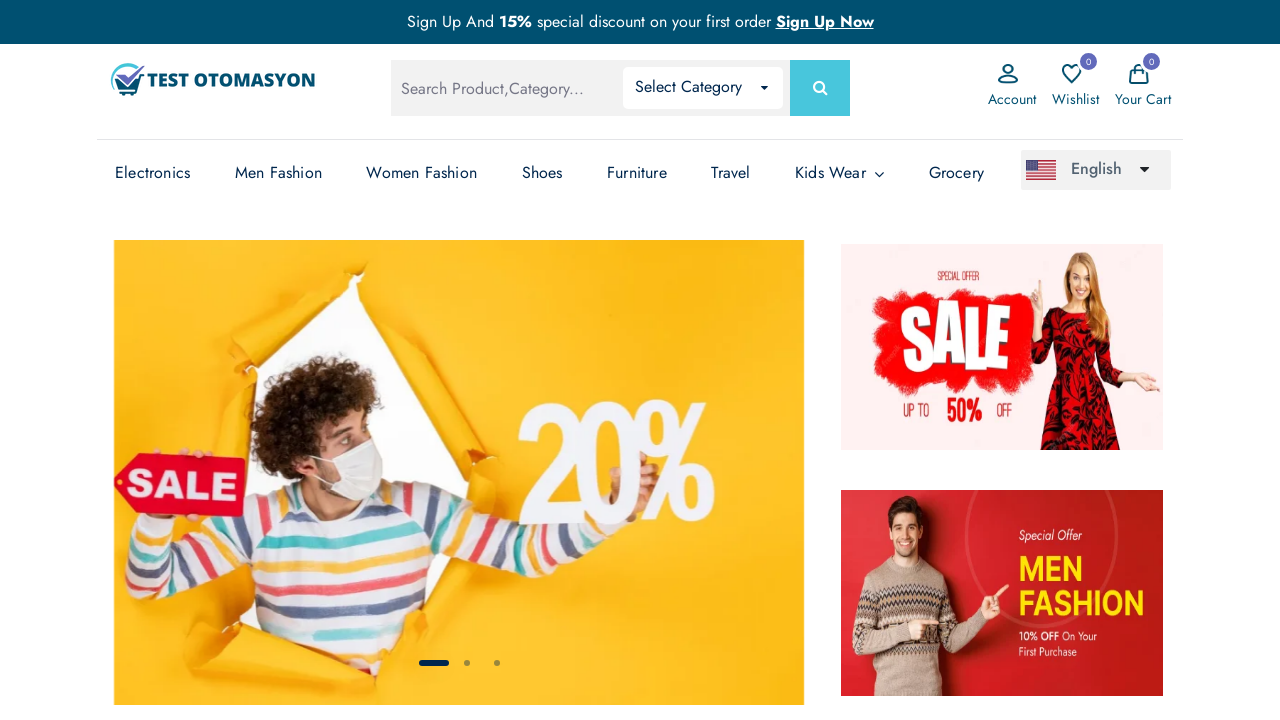

Set expected title content to 'Test Otomasyonu'
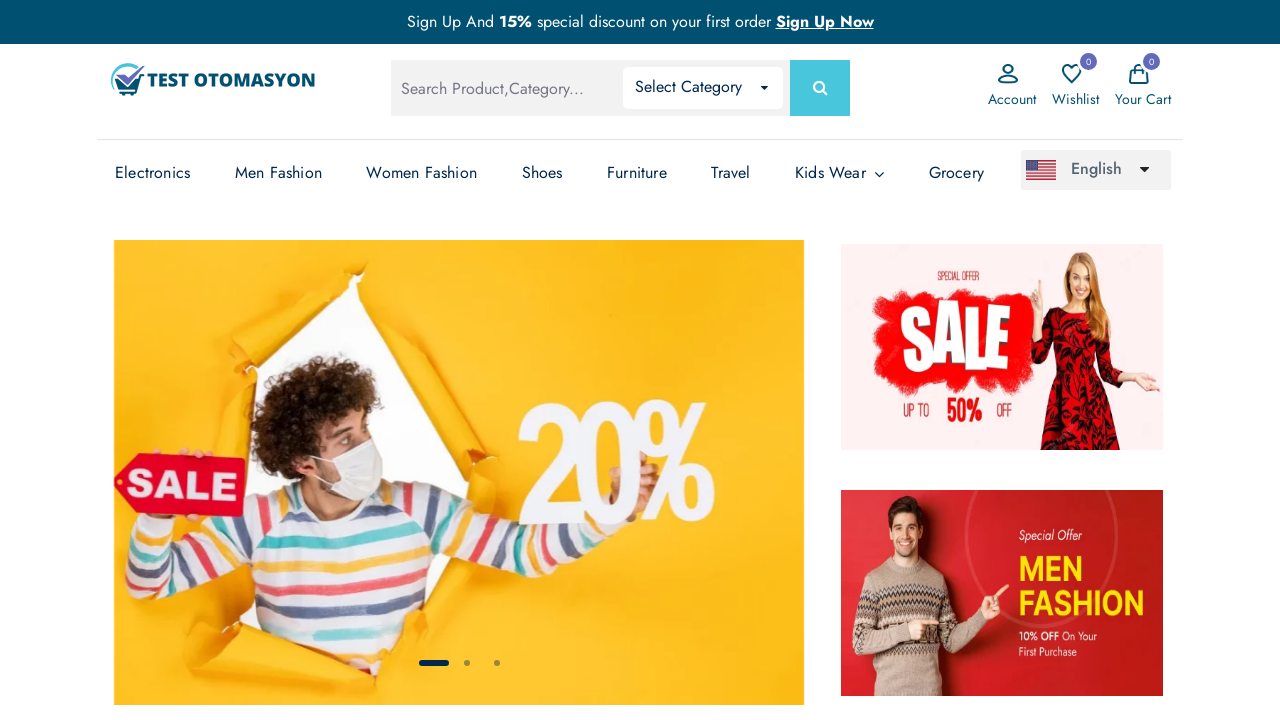

Verified page title contains 'Test Otomasyonu' - actual title: 'Test Otomasyonu - Test Otomasyonu'
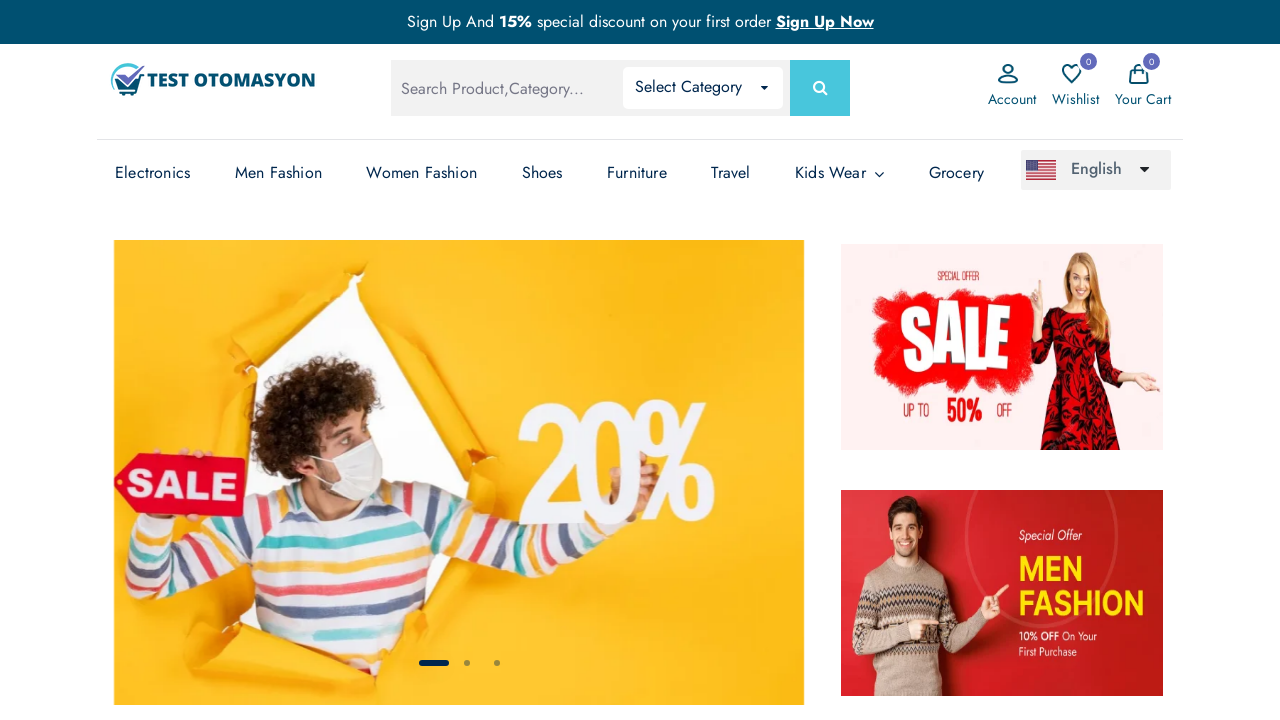

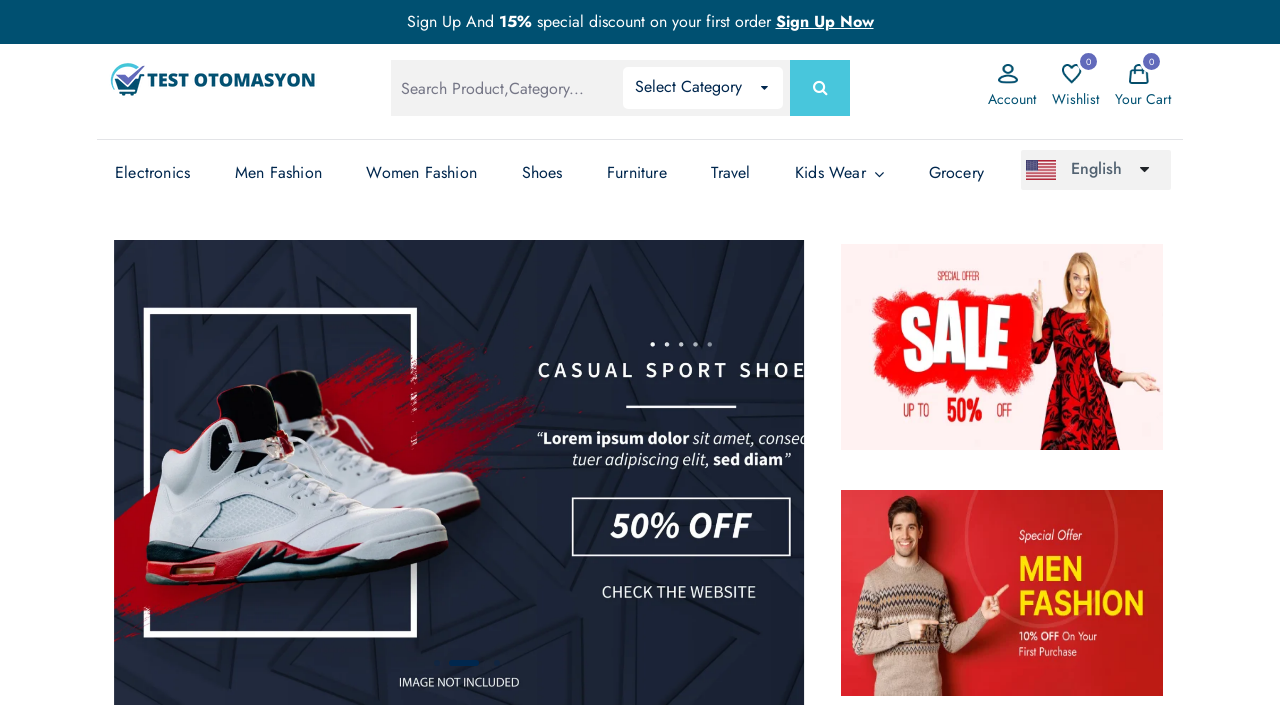